Tests a Vercel-deployed Mock VWorld API by navigating to the deployed site and then making a direct API call to verify the mock API returns expected parcel/land data.

Starting URL: https://naver-field-manager.vercel.app/

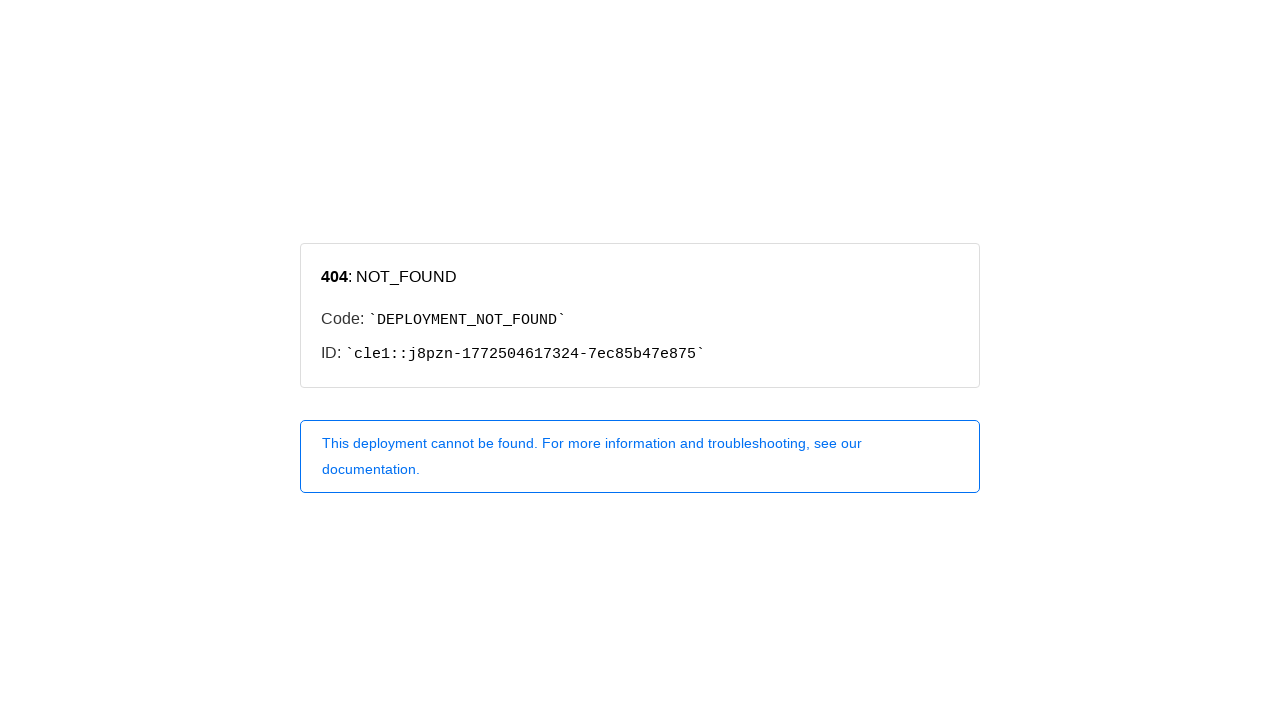

Waited 3 seconds for initial page load
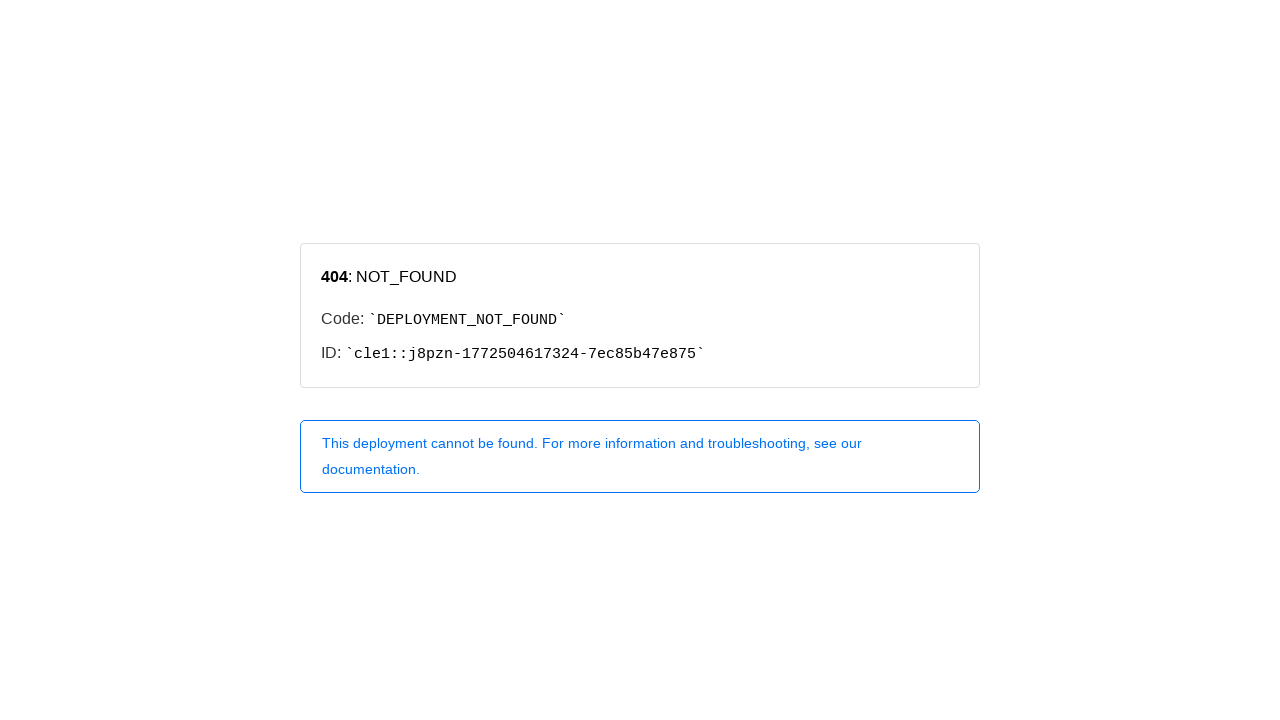

Navigated to Mock VWorld API endpoint with parcel data request
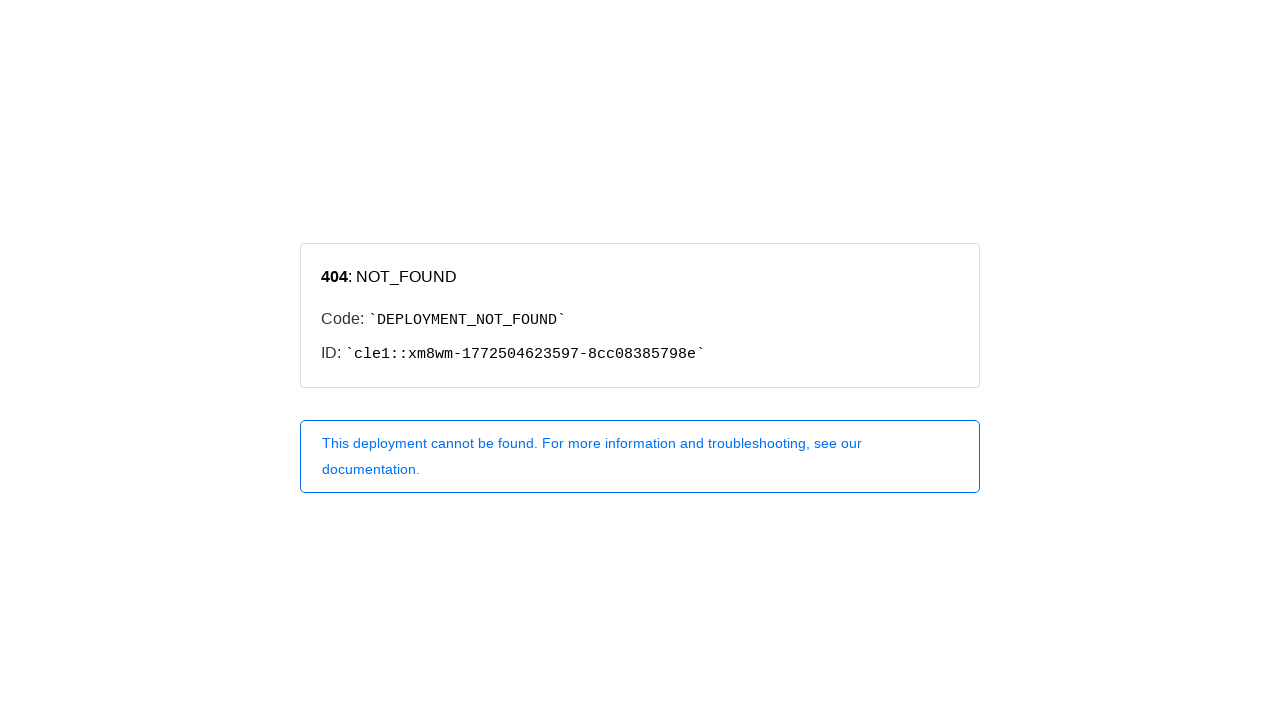

API response loaded and DOM content fully rendered
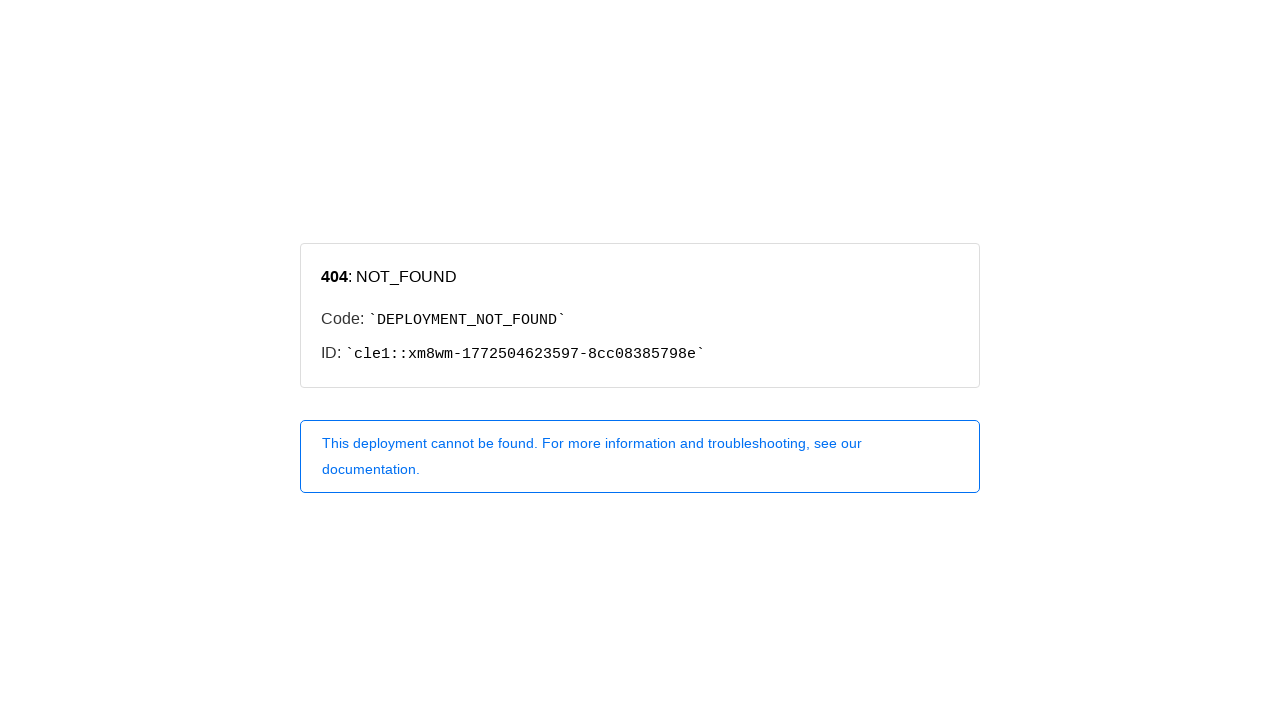

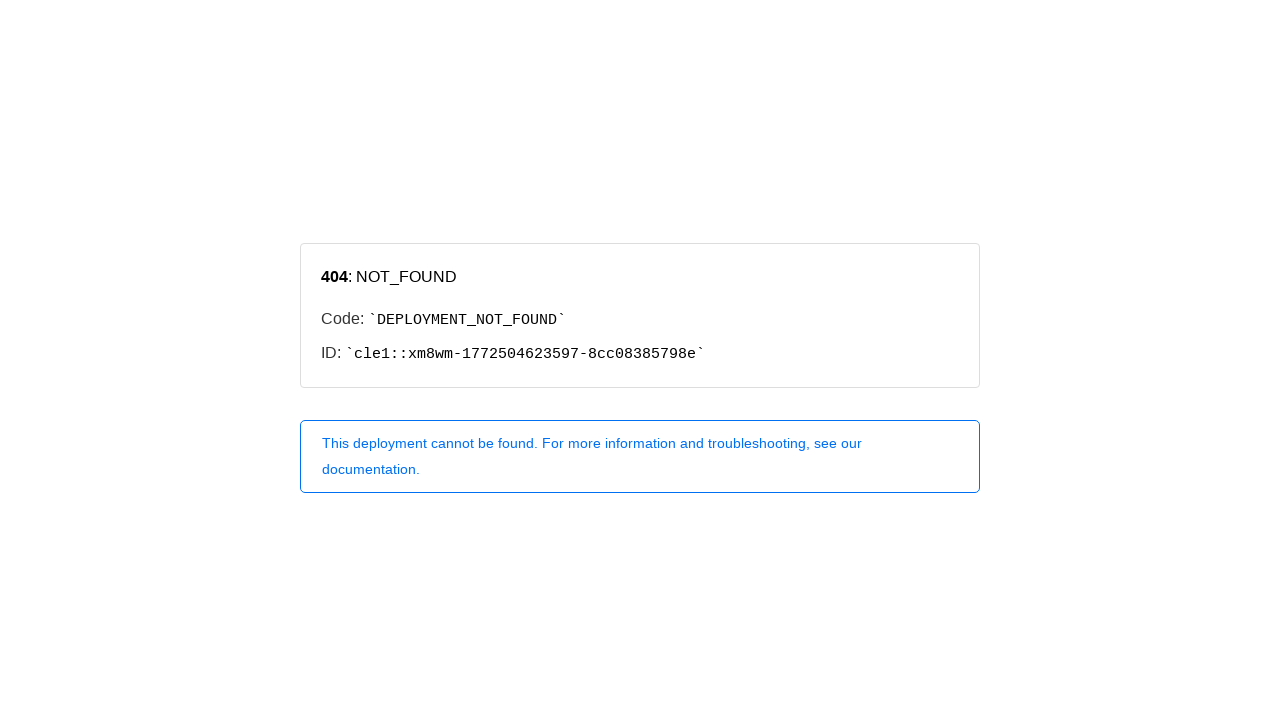